Tests autocomplete functionality, multi-select elements, and takes screenshots while navigating through different pages of a demo automation testing site

Starting URL: http://demo.automationtesting.in/AutoComplete.html

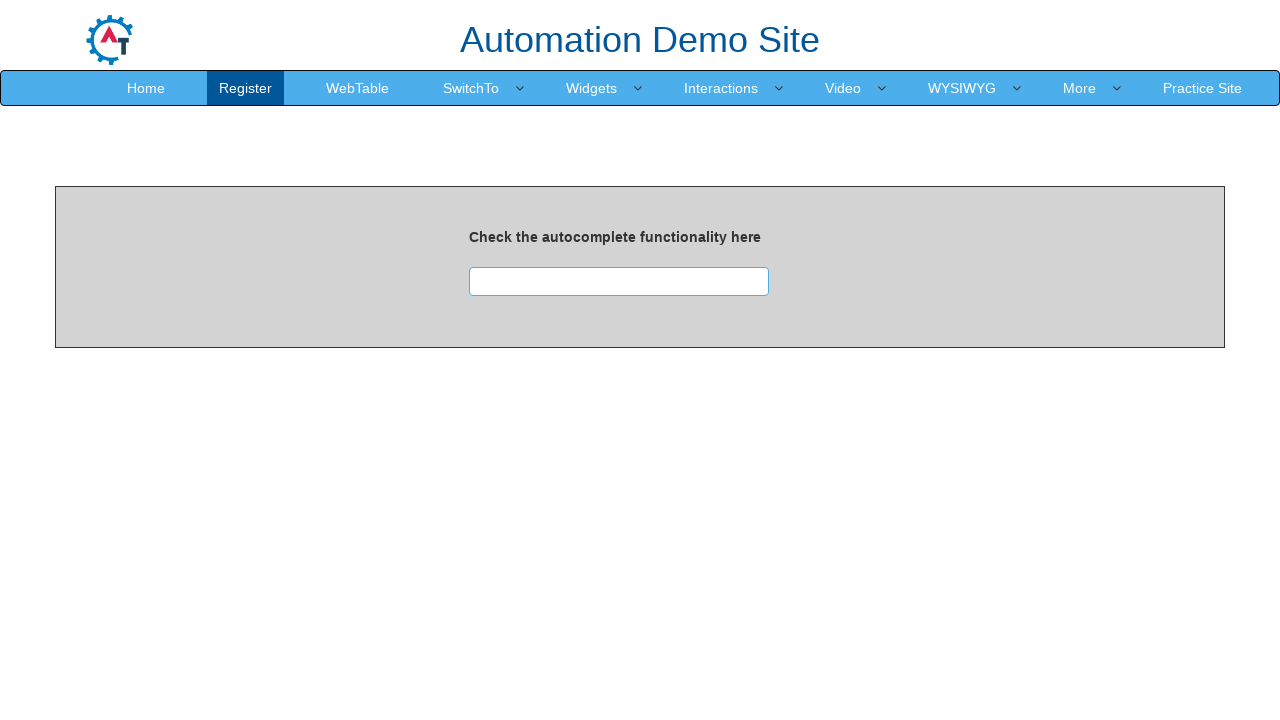

Filled autocomplete search box with 'A' on #searchbox
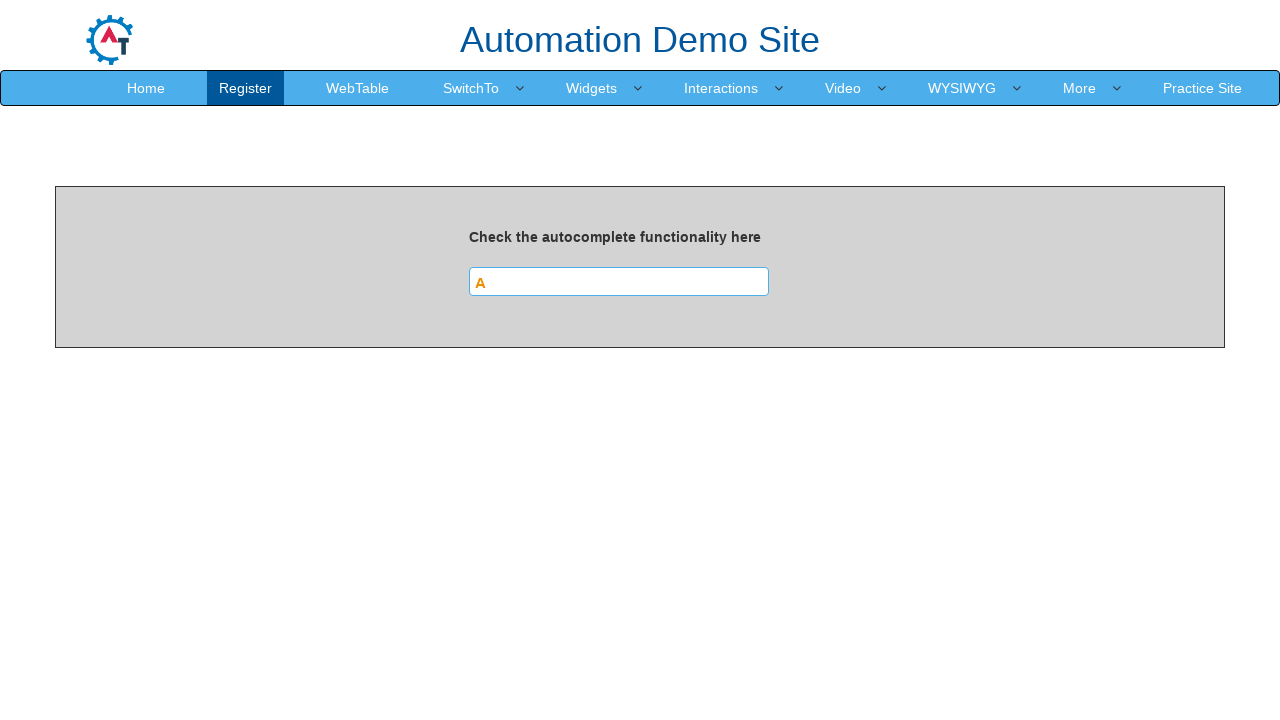

Autocomplete suggestions loaded
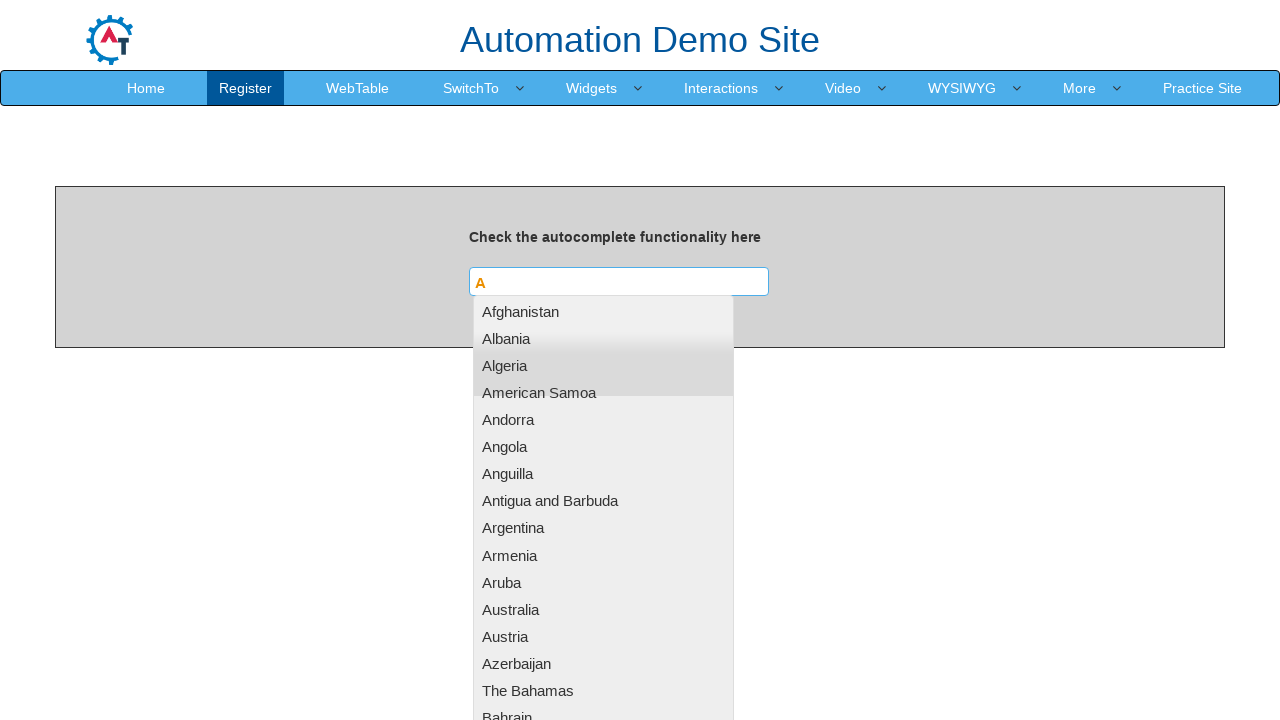

Retrieved all autocomplete suggestion elements
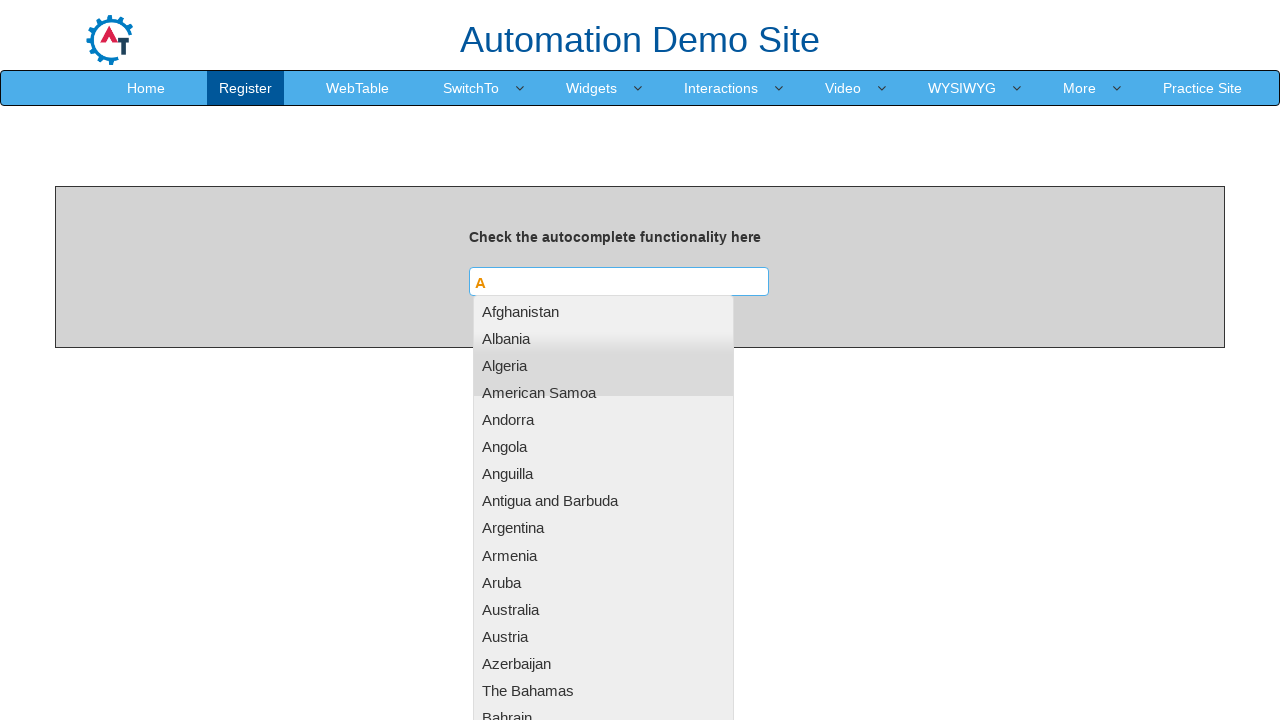

Clicked on 'American Samoa' suggestion at (603, 392) on xpath=//ul[@id='ui-id-1']/li >> nth=3
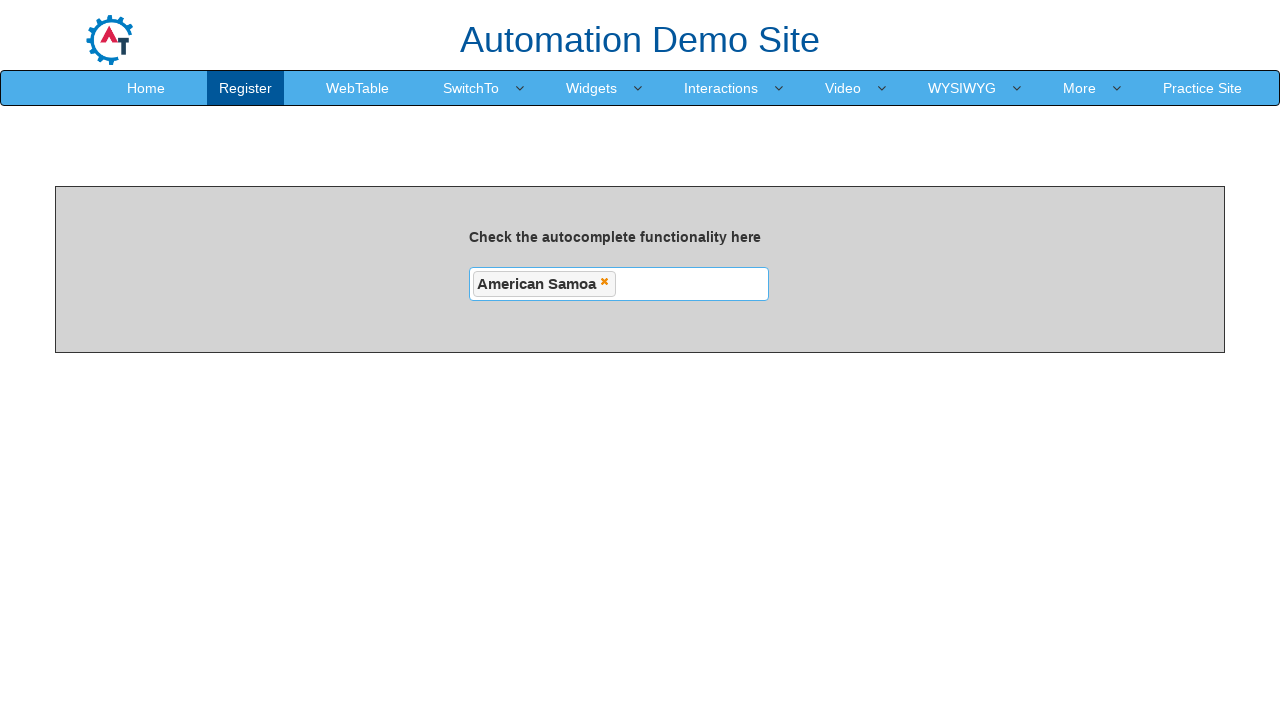

Navigated to Selectable page
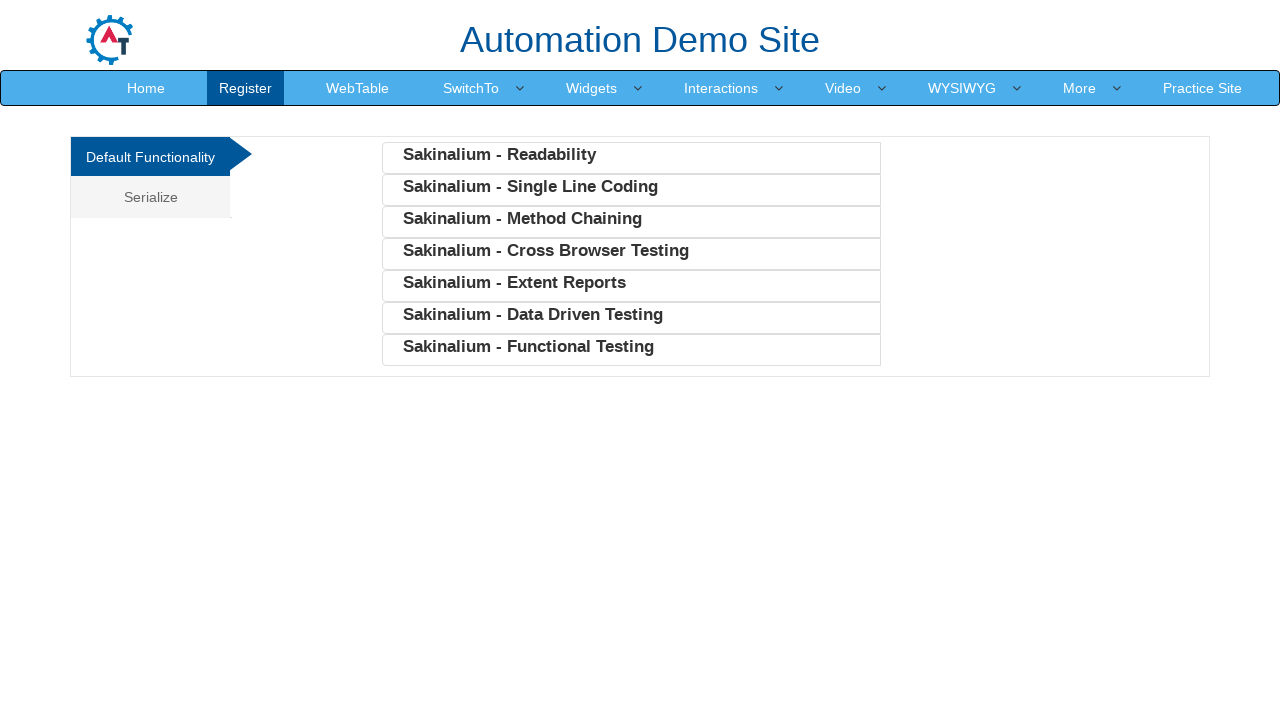

Clicked on serialize tab at (150, 197) on xpath=/html/body/div[1]/div/div/div/div[1]/ul/li[2]/a
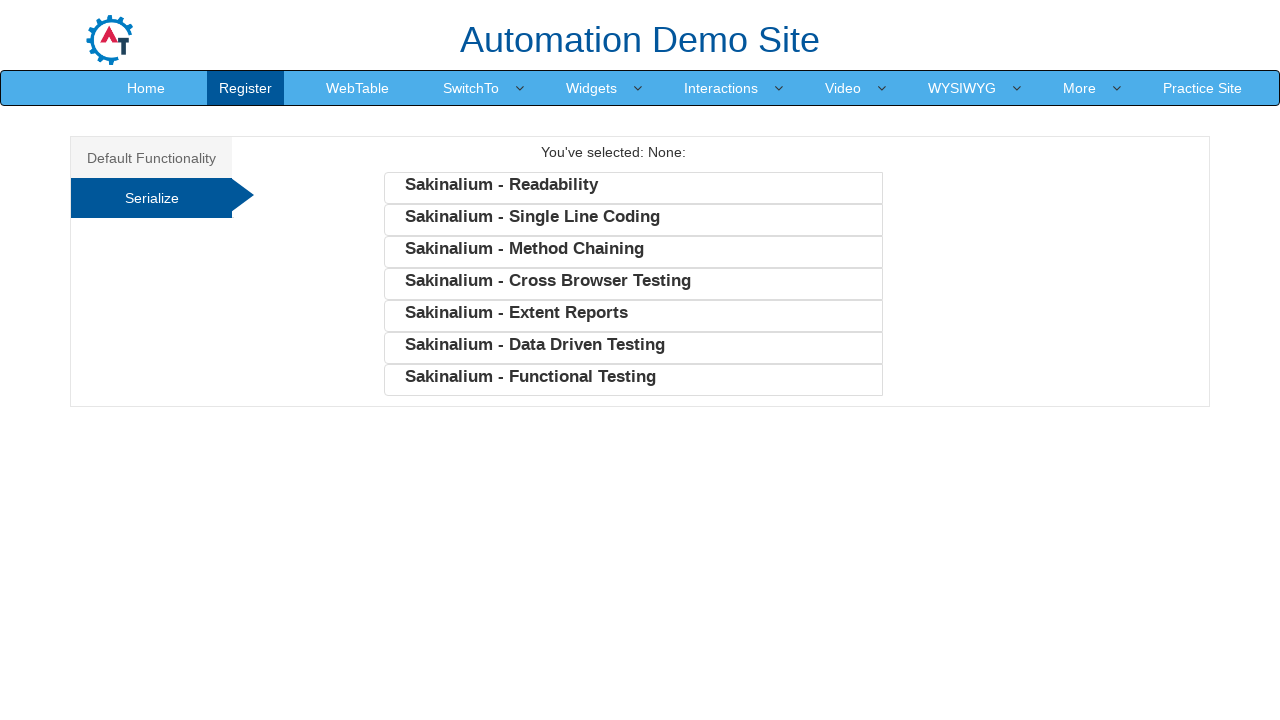

Retrieved all selectable item elements
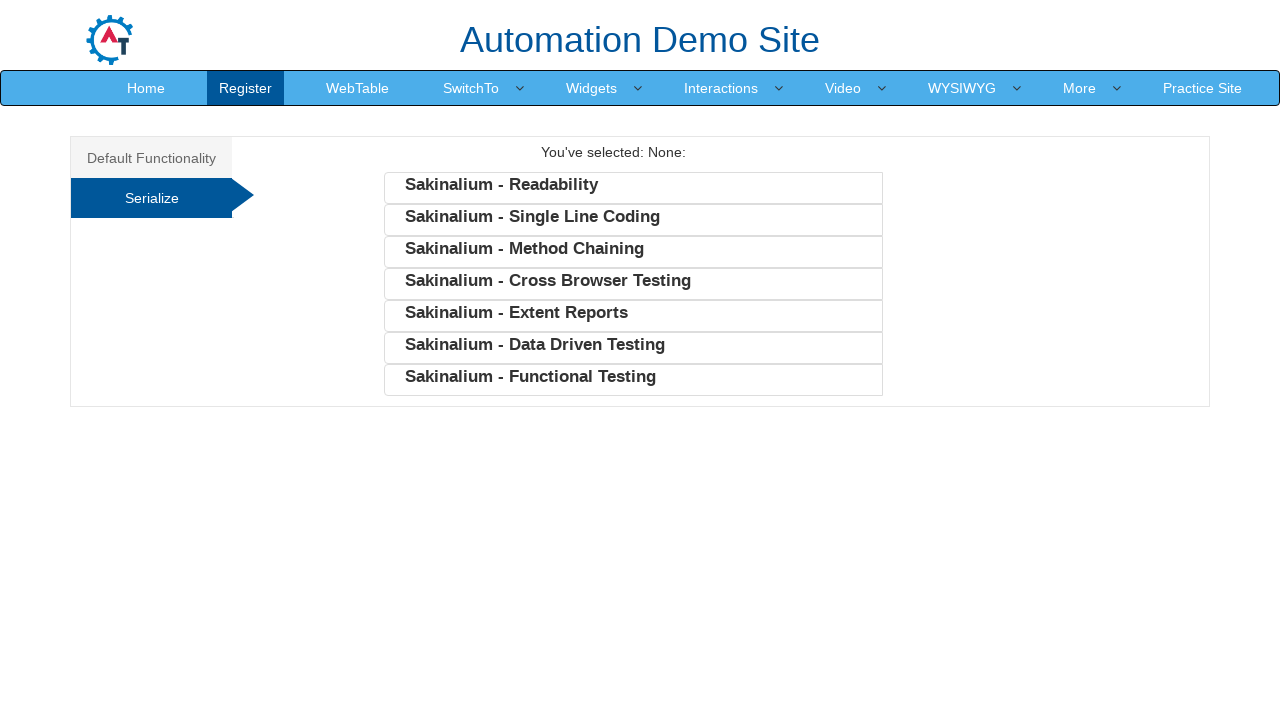

Pressed Control key down for multi-select
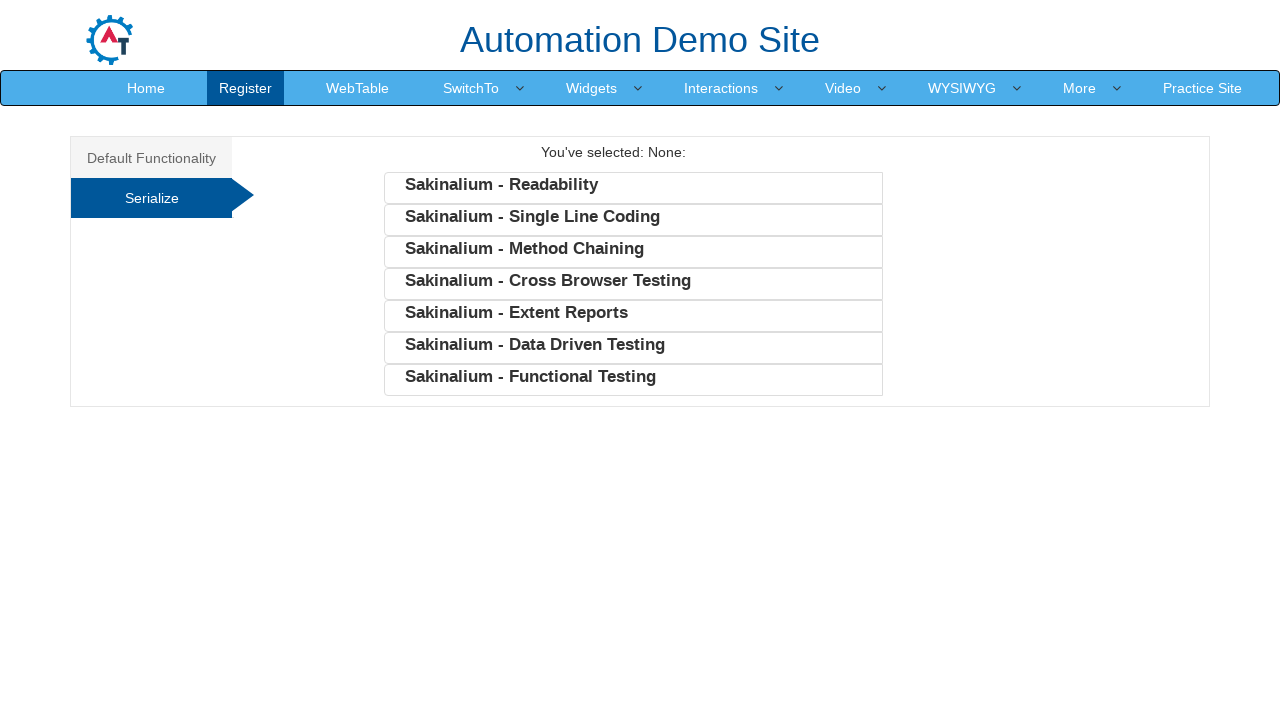

Clicked first item while holding Control at (633, 188) on xpath=//ul[@class='SerializeFunc']/li >> nth=0
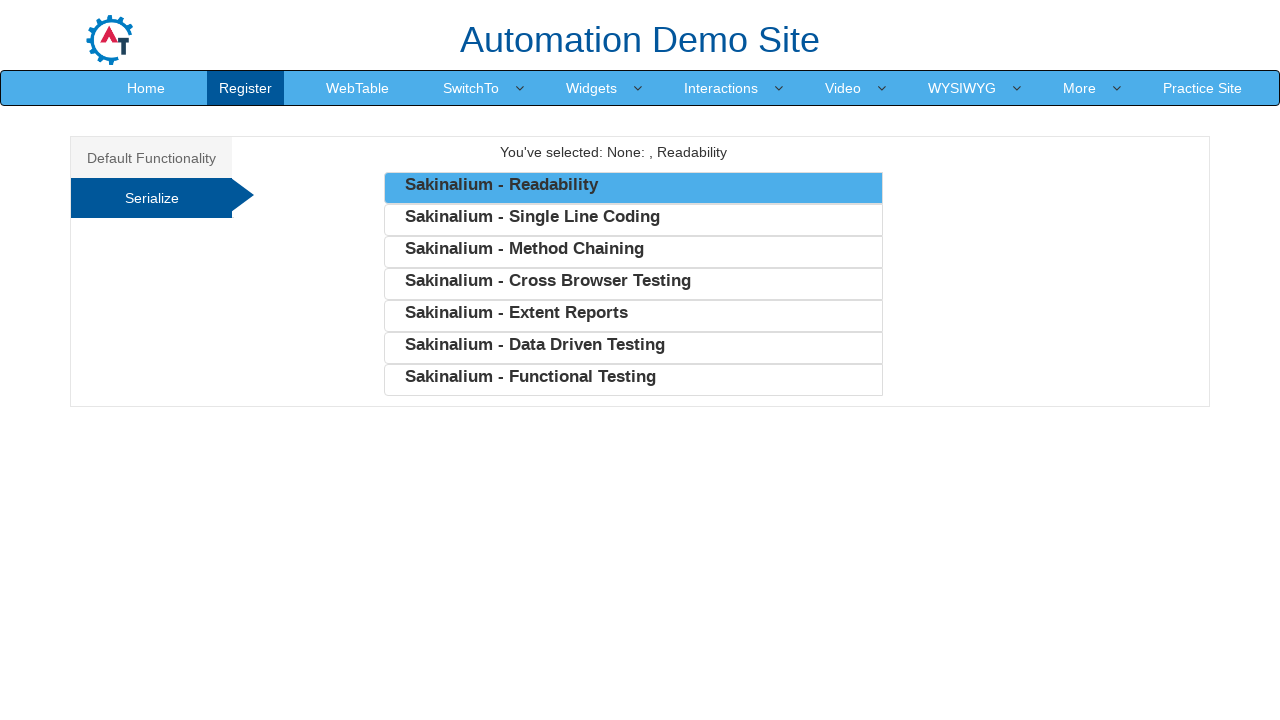

Clicked third item while holding Control at (633, 252) on xpath=//ul[@class='SerializeFunc']/li >> nth=2
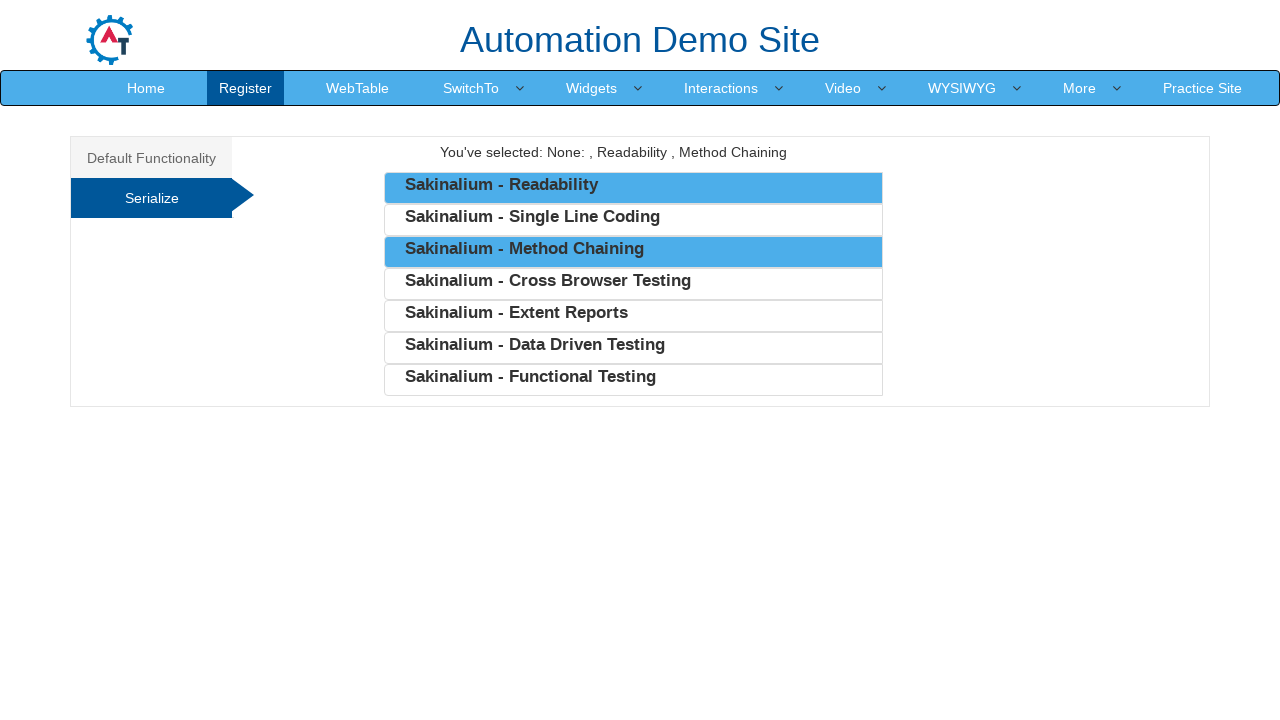

Clicked fourth item while holding Control at (633, 284) on xpath=//ul[@class='SerializeFunc']/li >> nth=3
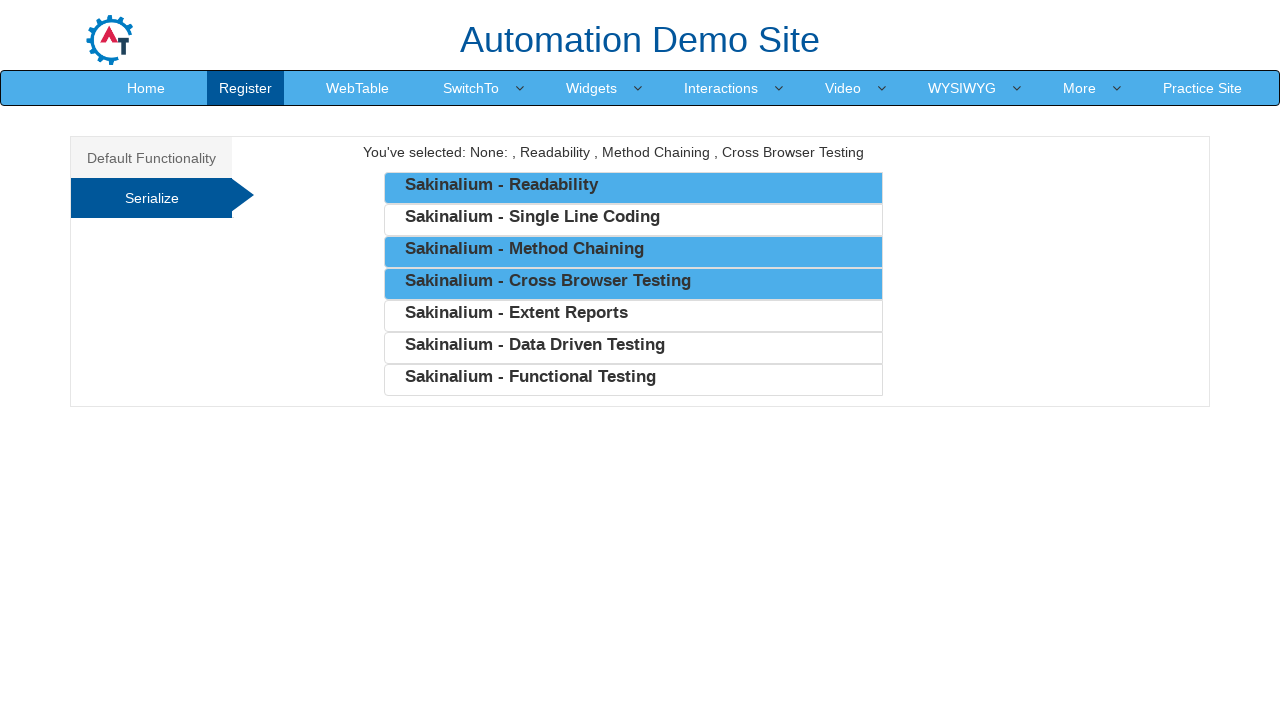

Released Control key after multi-select
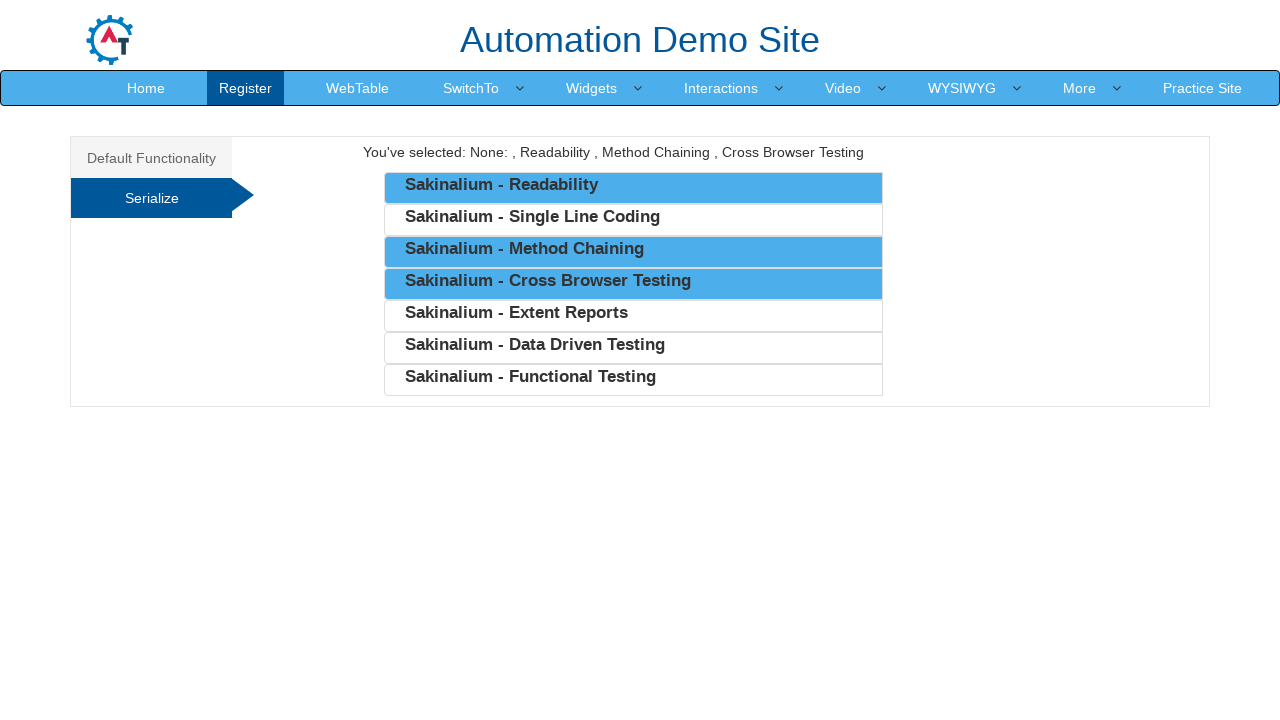

Navigated to Alerts page
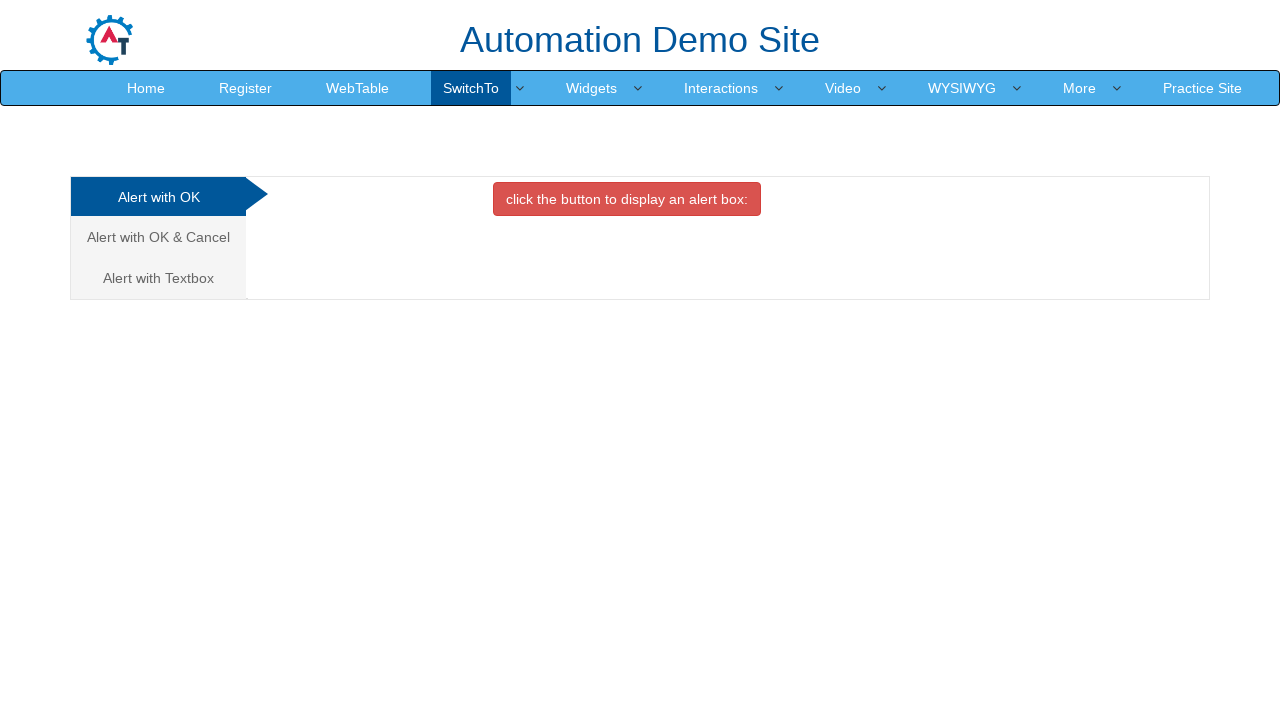

Clicked alert button to trigger dialog at (627, 199) on xpath=//button[@onclick='alertbox()']
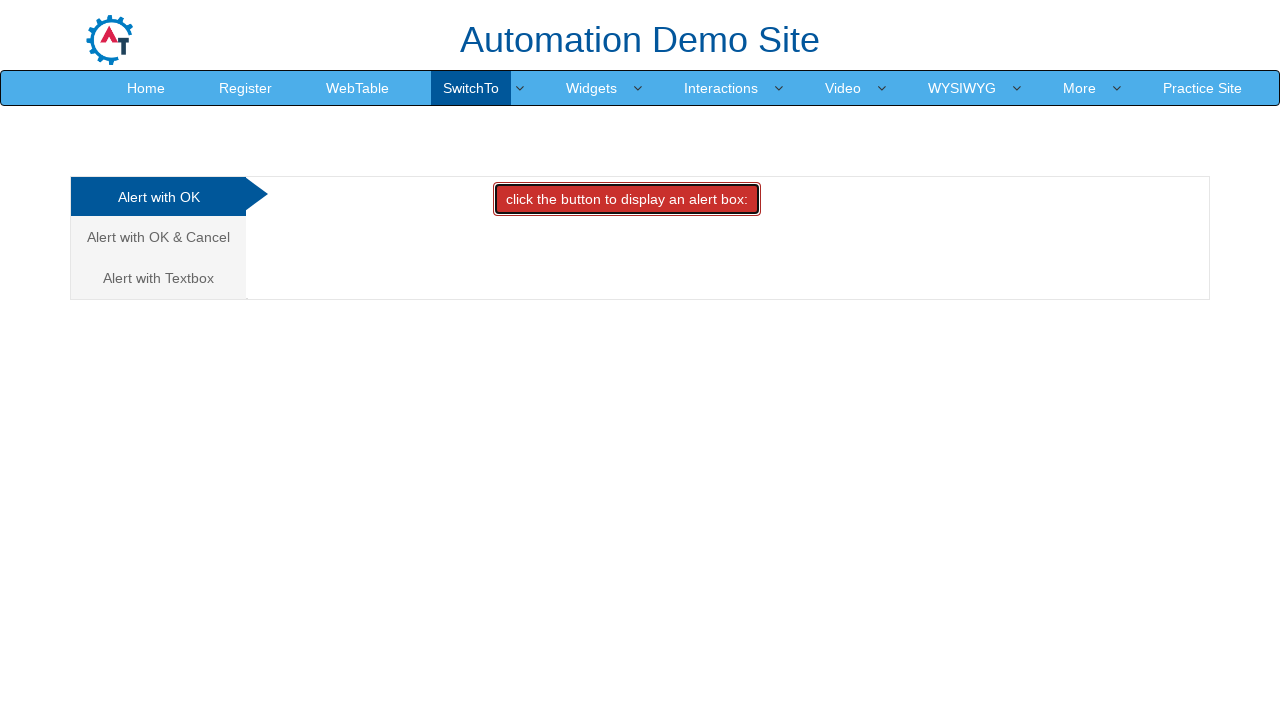

Set up dialog handler to accept alerts
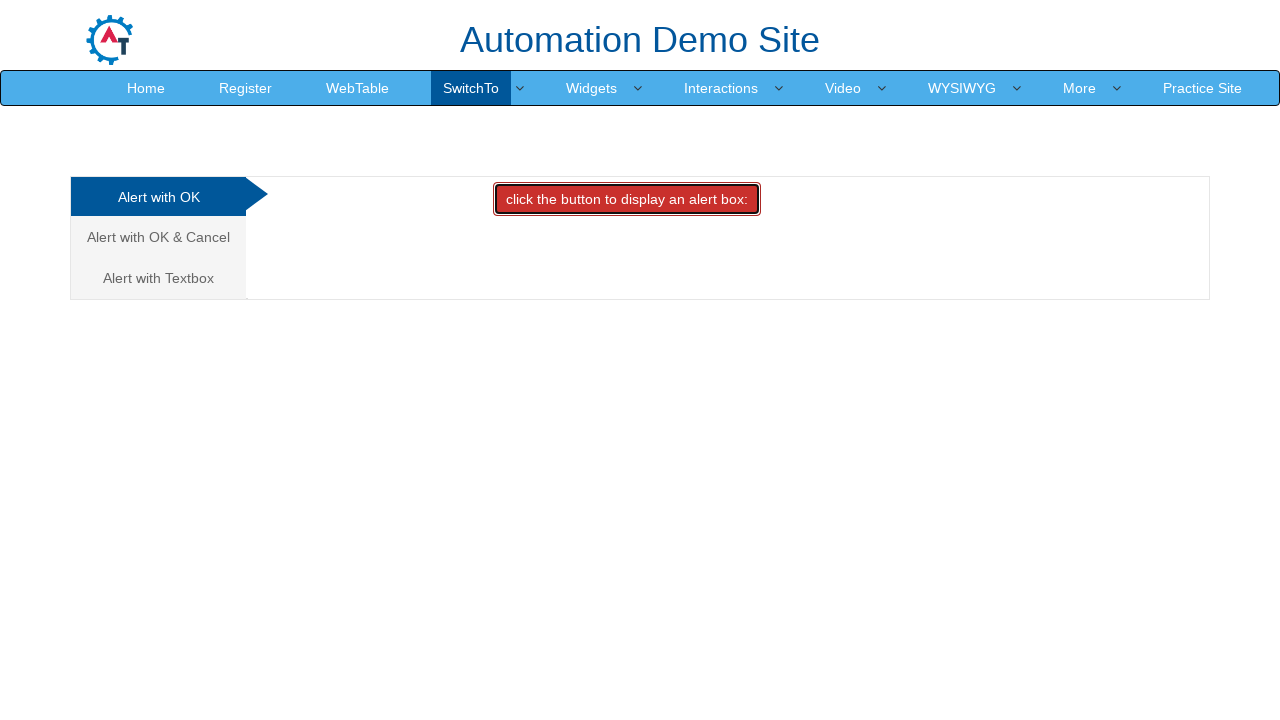

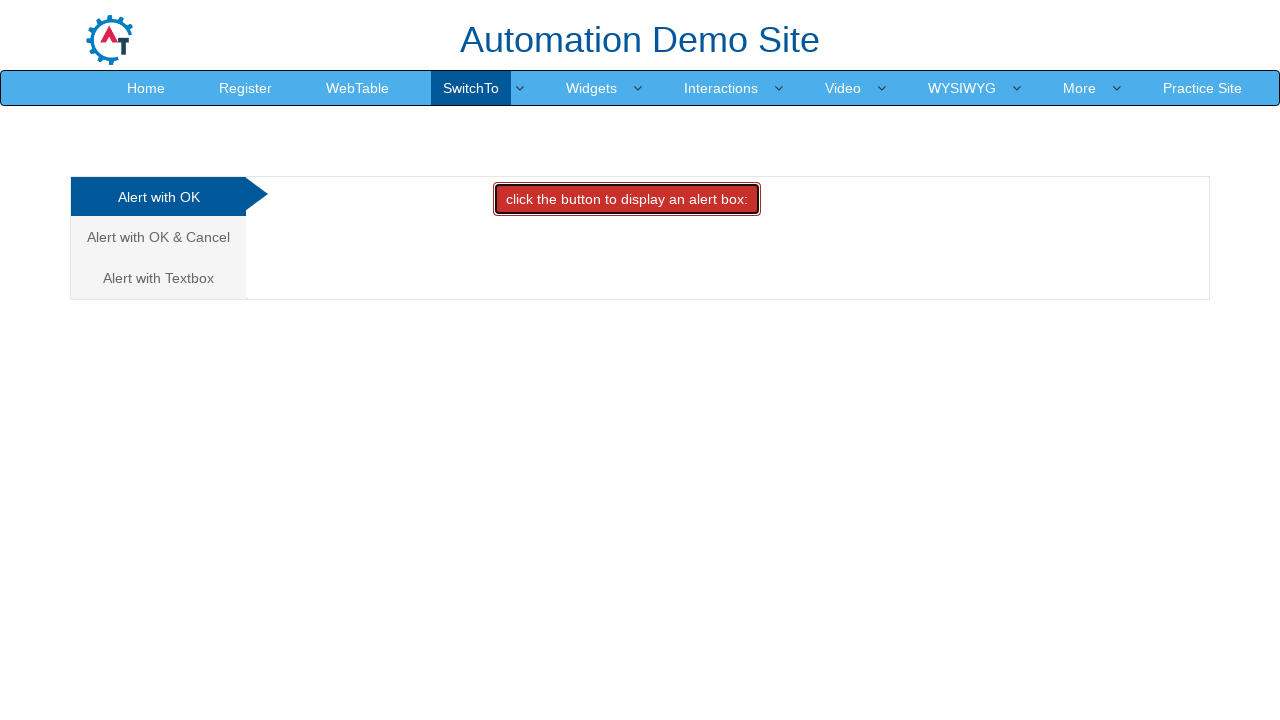